Tests drag and drop functionality by dragging a draggable element and dropping it onto a droppable target element within an iframe

Starting URL: https://jqueryui.com/droppable

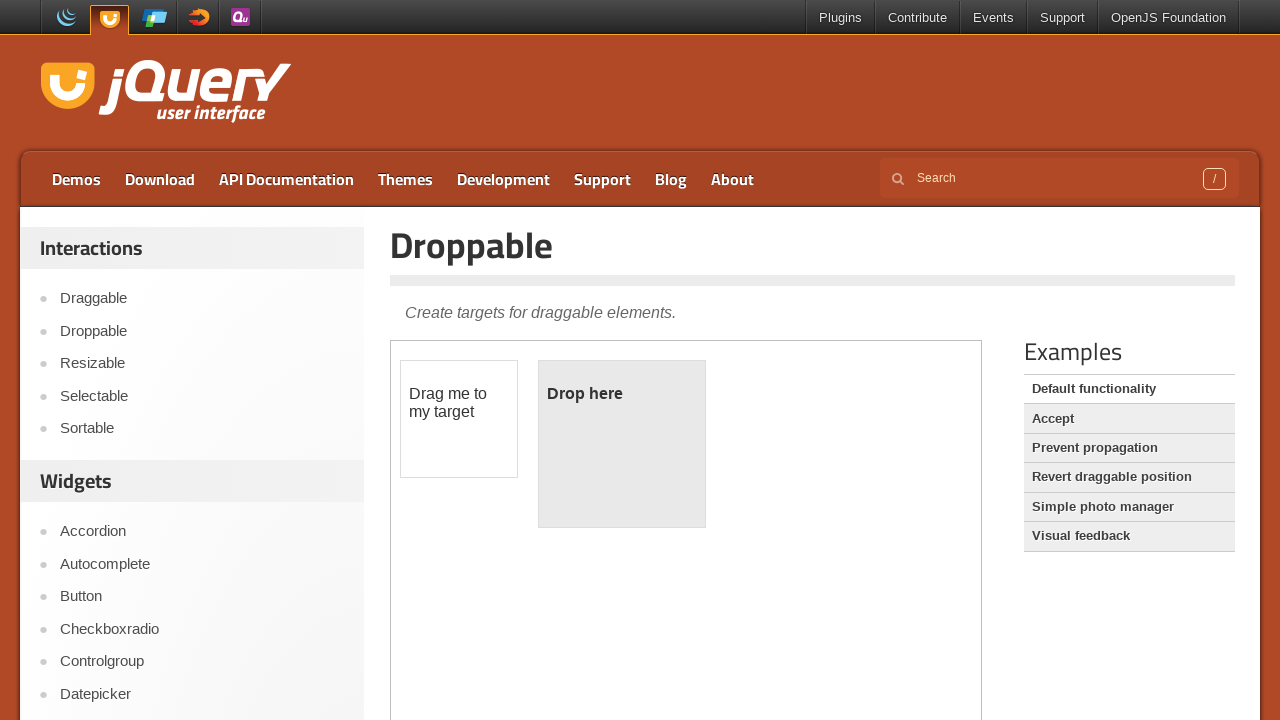

Navigated to jQuery UI droppable demo page
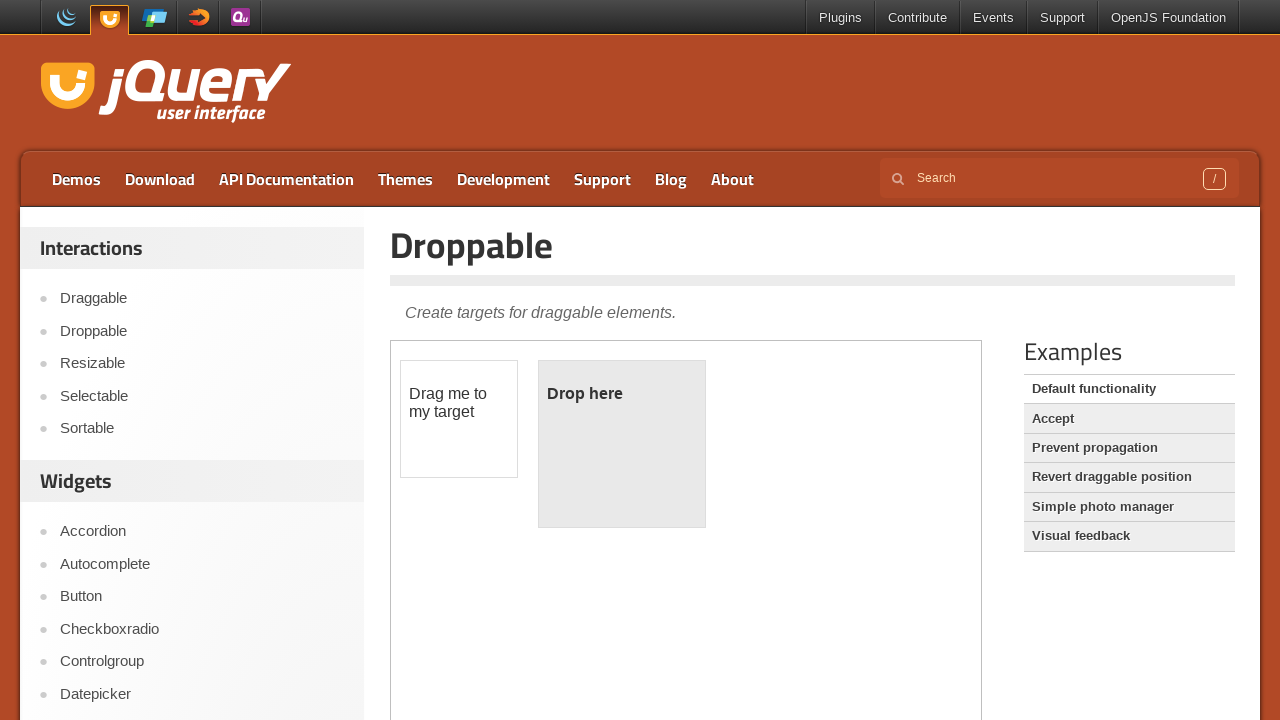

Located the demo iframe
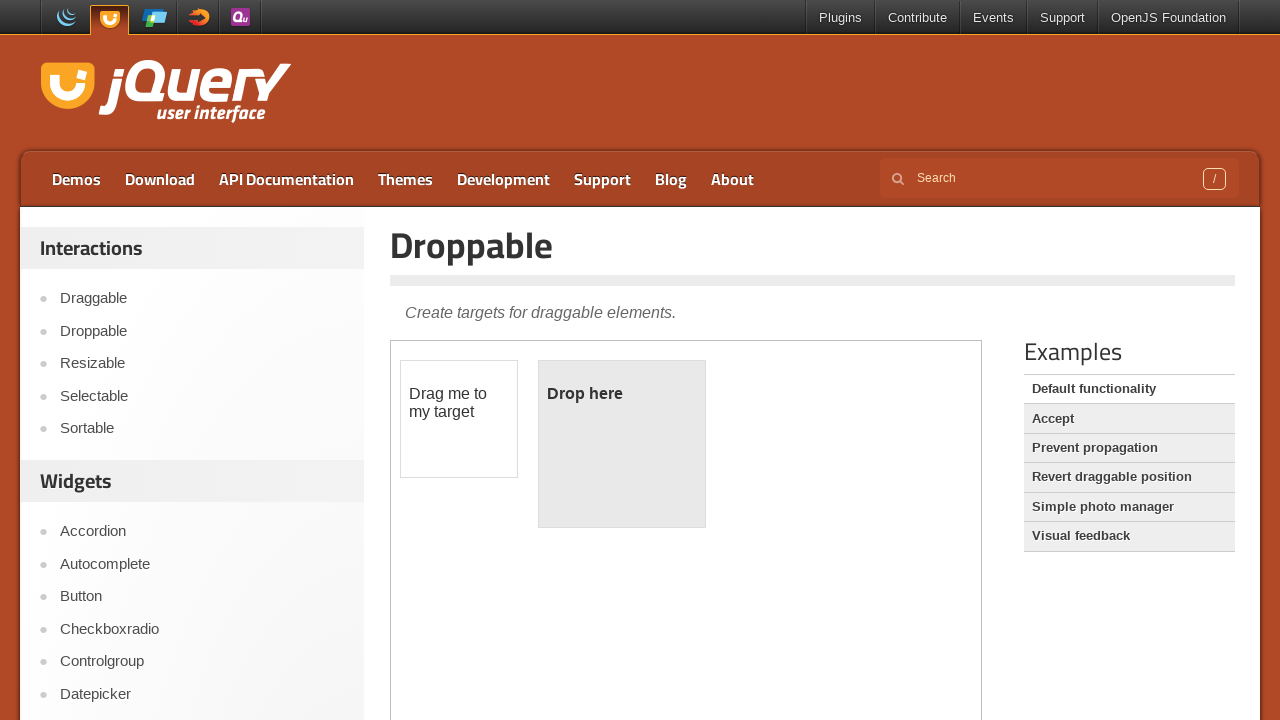

Located the draggable element within the iframe
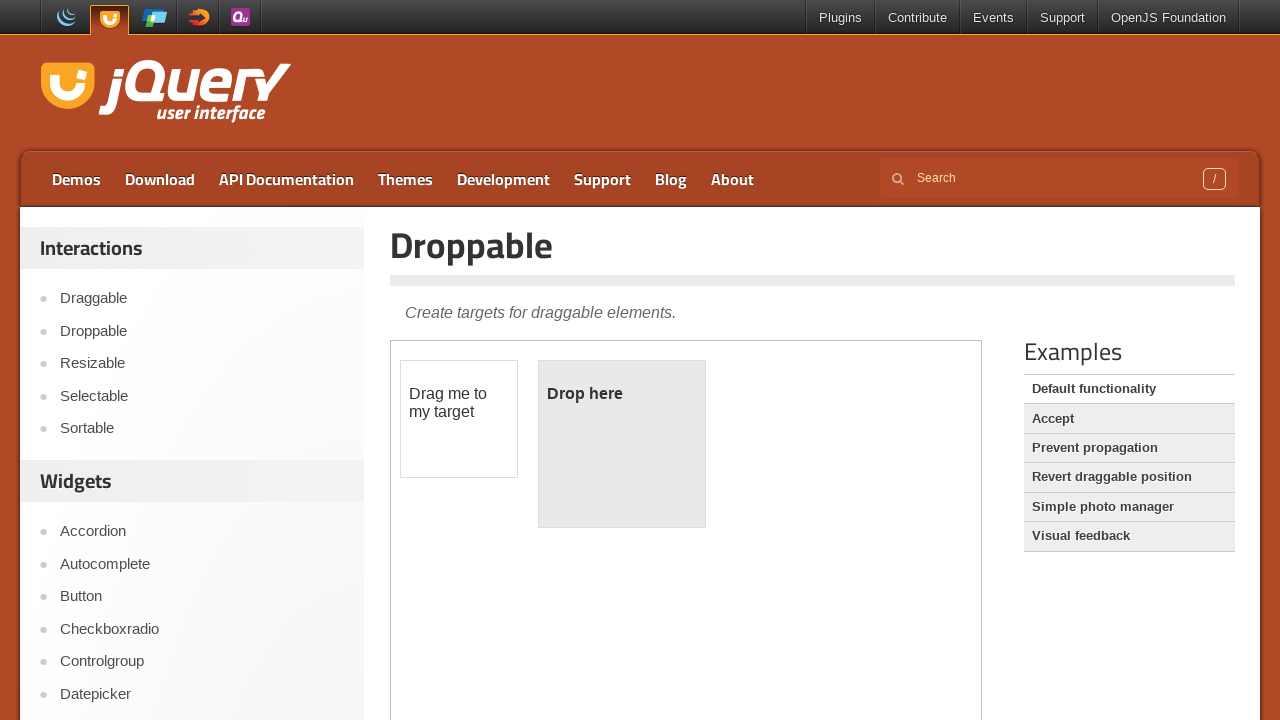

Located the droppable target element within the iframe
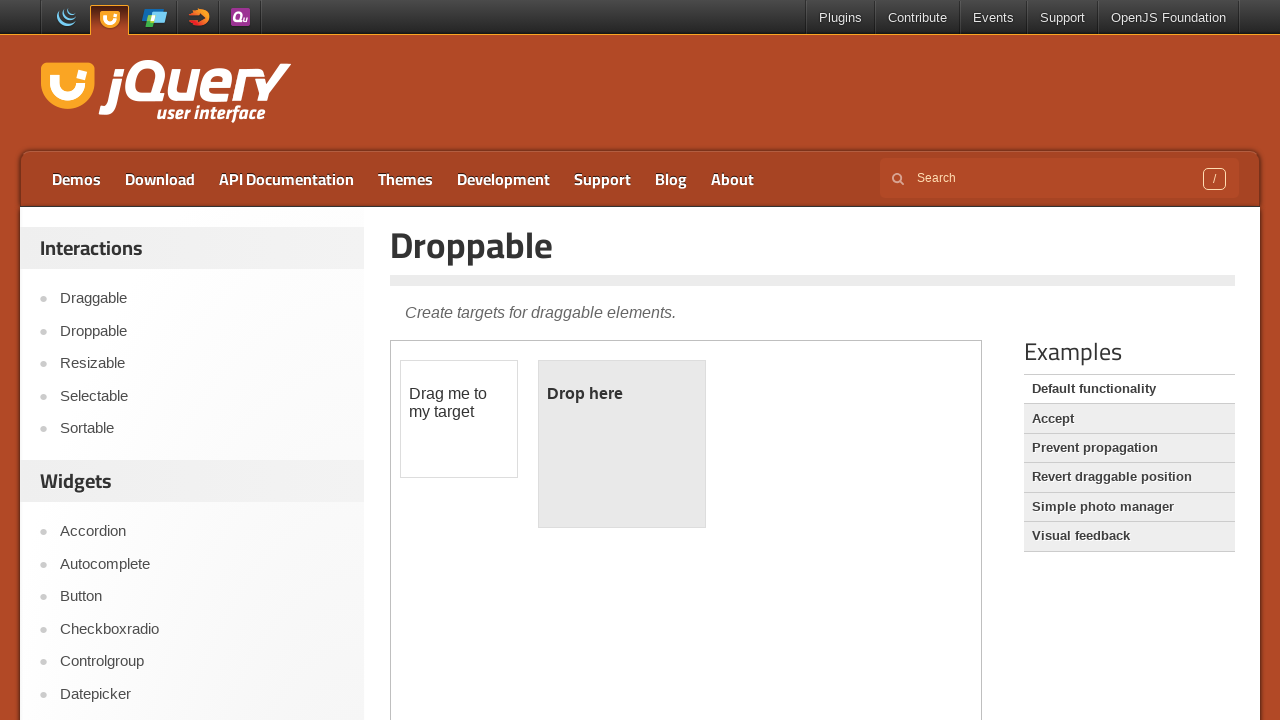

Dragged the draggable element and dropped it onto the droppable target at (622, 444)
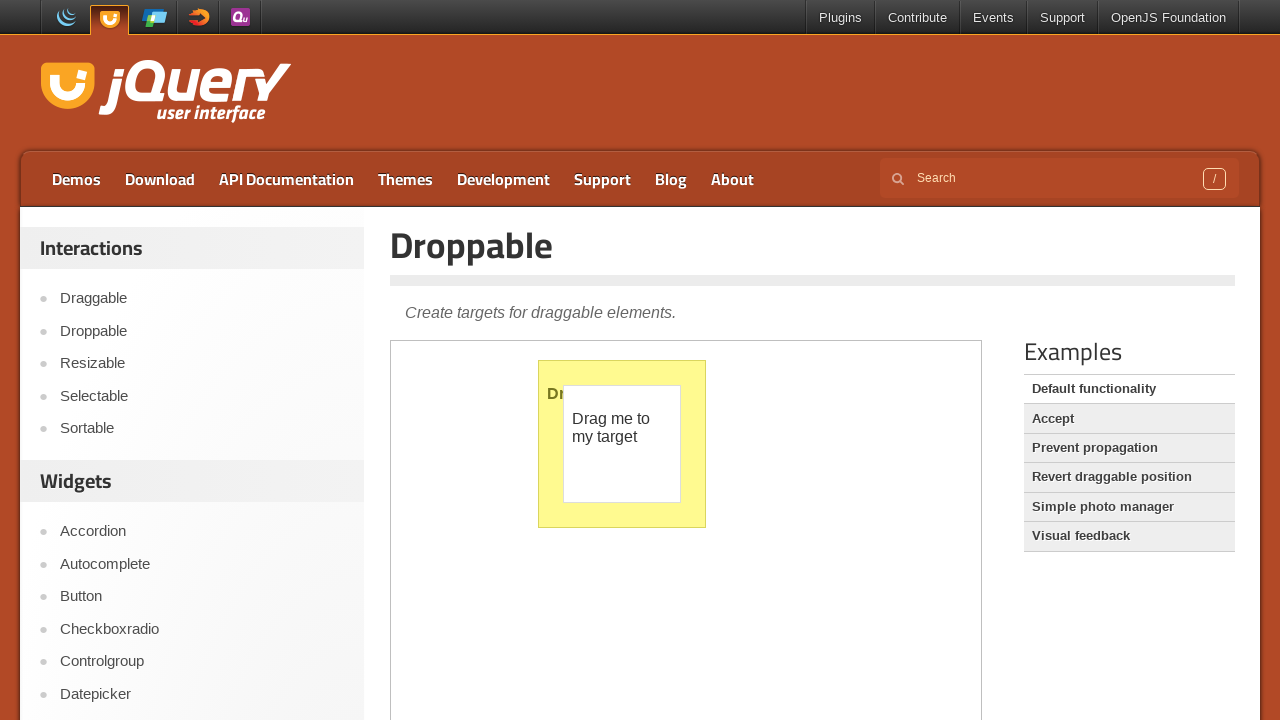

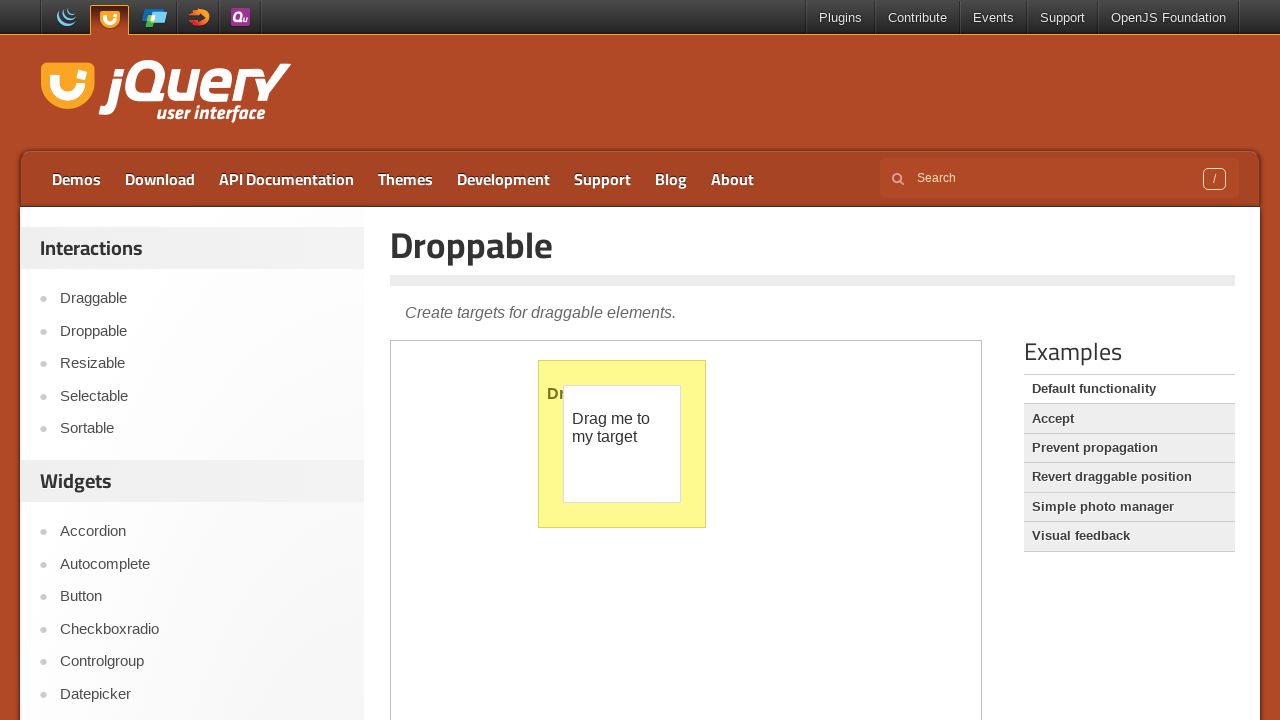